Tests clicking OK on the confirmation alert and verifies the result message

Starting URL: https://demoqa.com/alerts

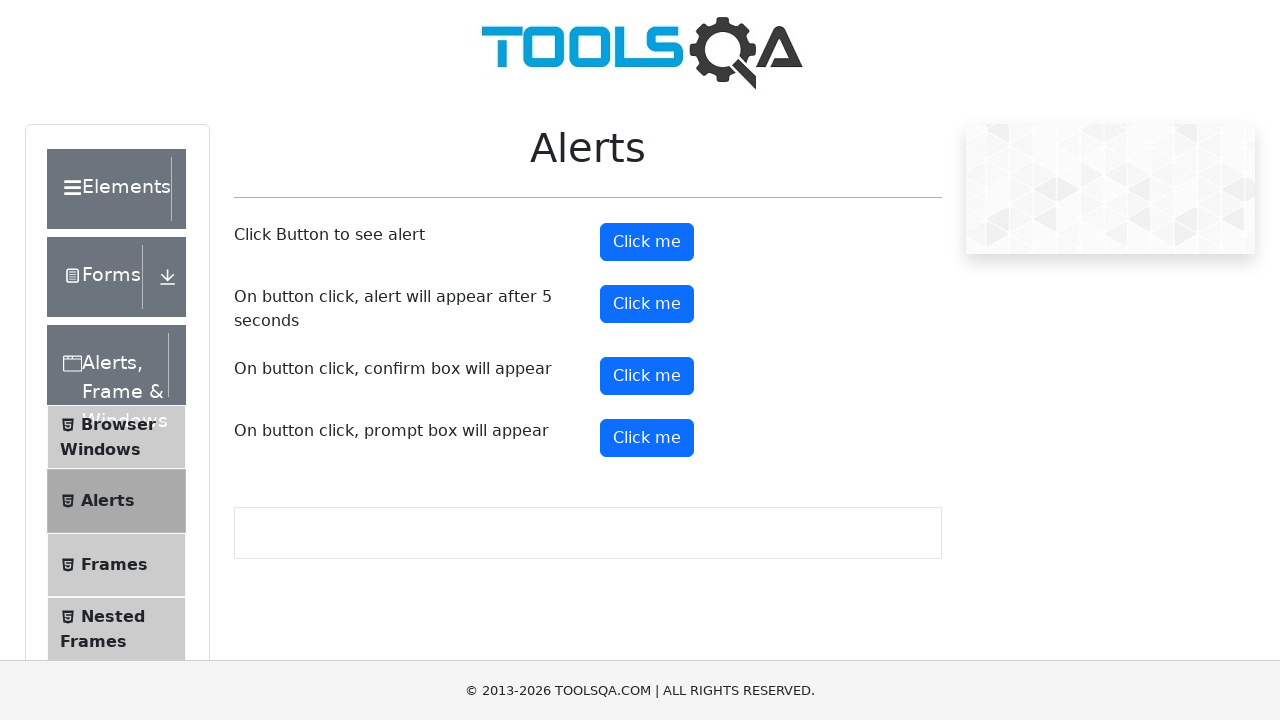

Set up dialog handler to accept confirmation alert
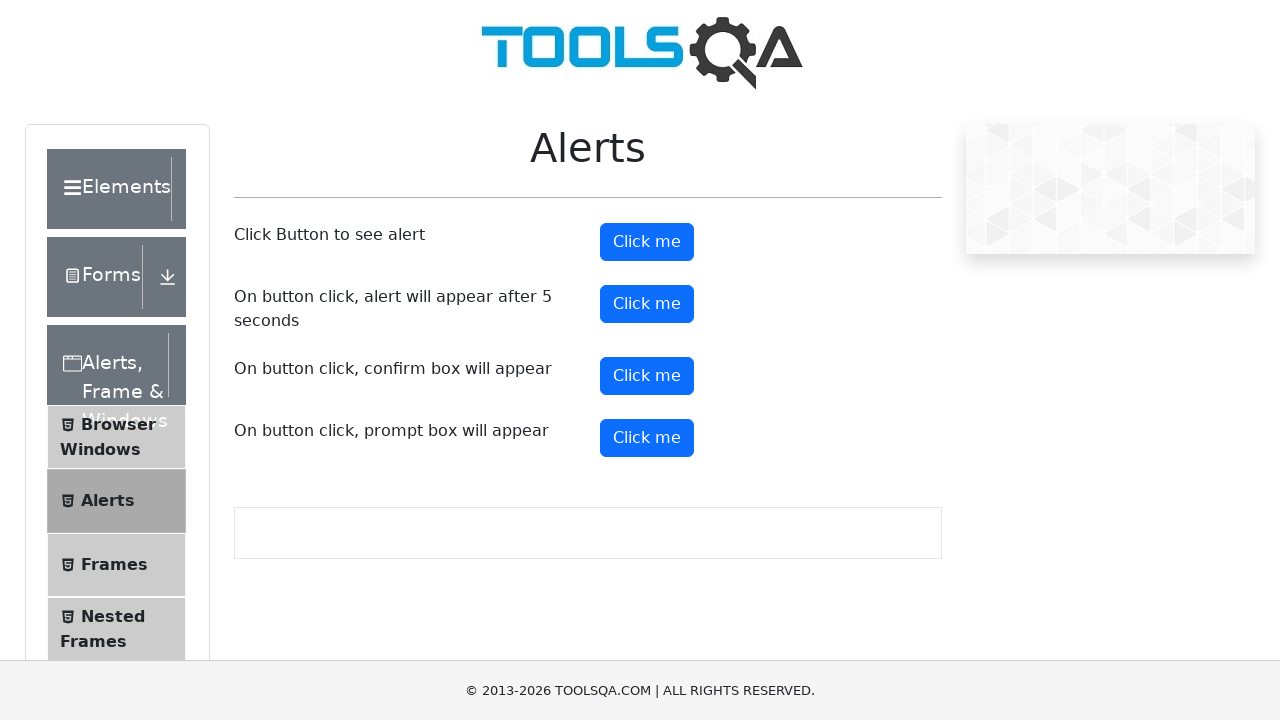

Clicked confirmation alert button at (647, 376) on #confirmButton
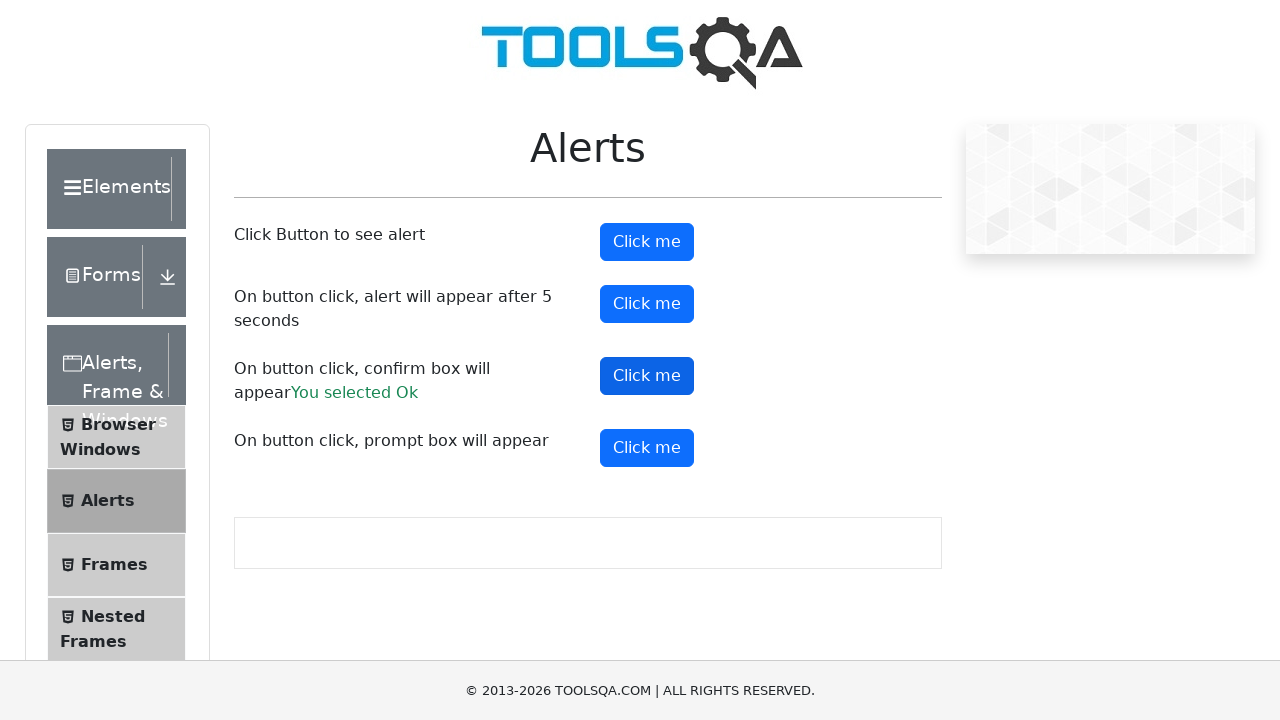

Waited for confirmation result message to appear
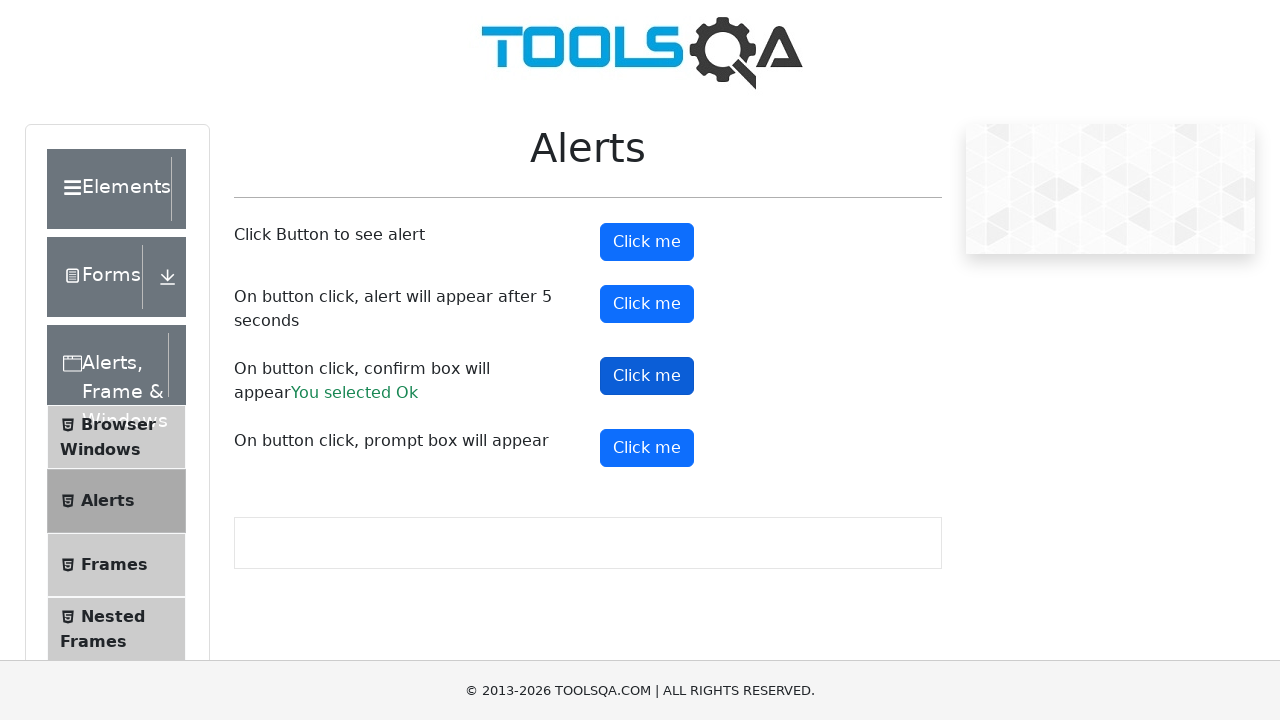

Retrieved confirmation result text
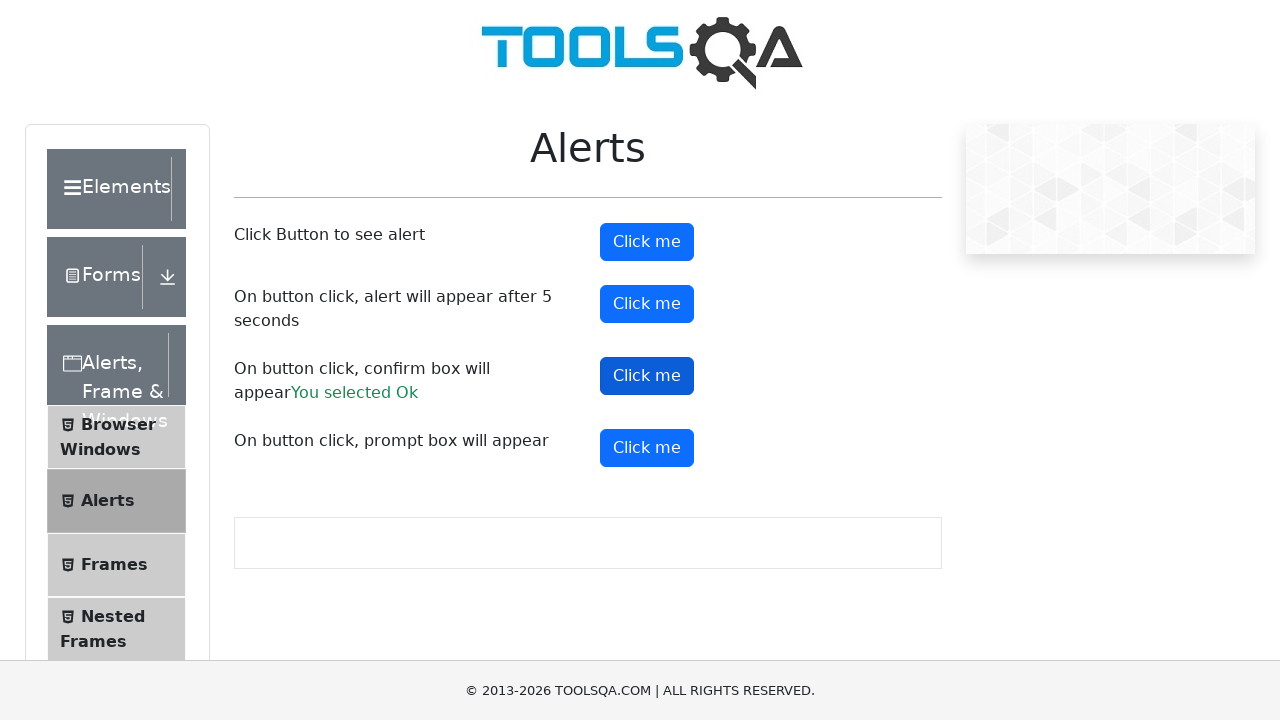

Verified result text matches 'You selected Ok'
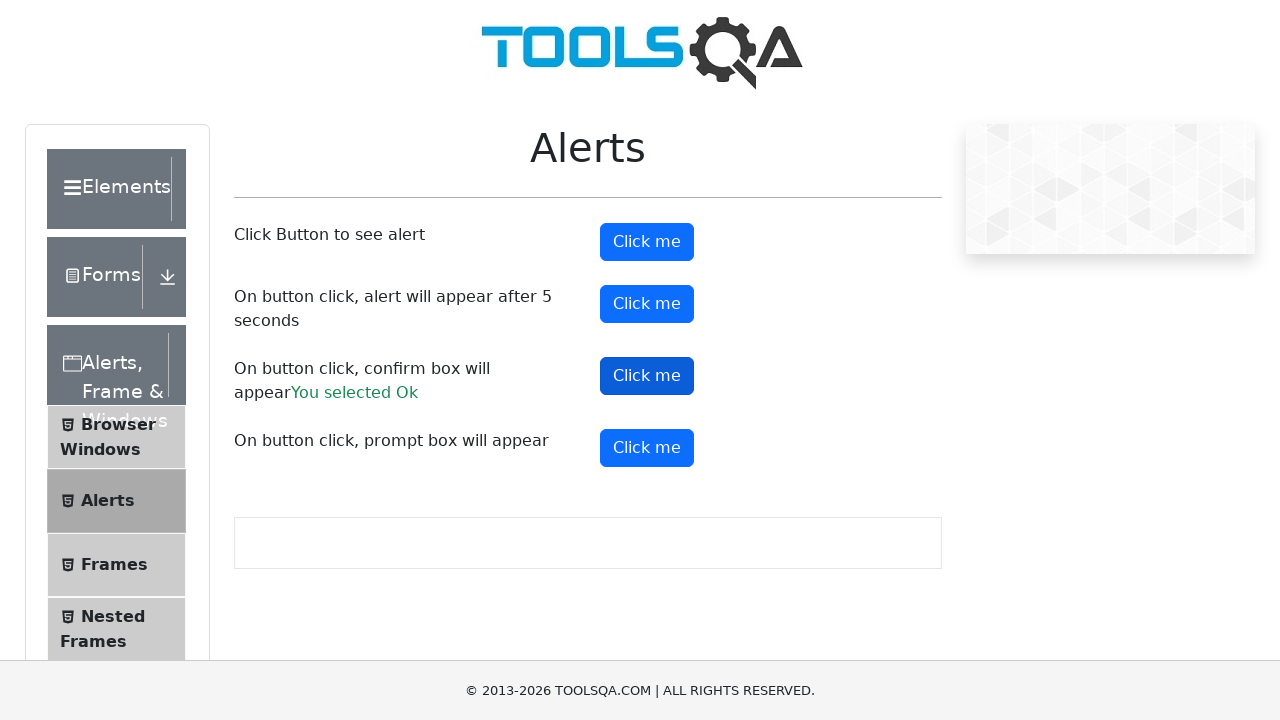

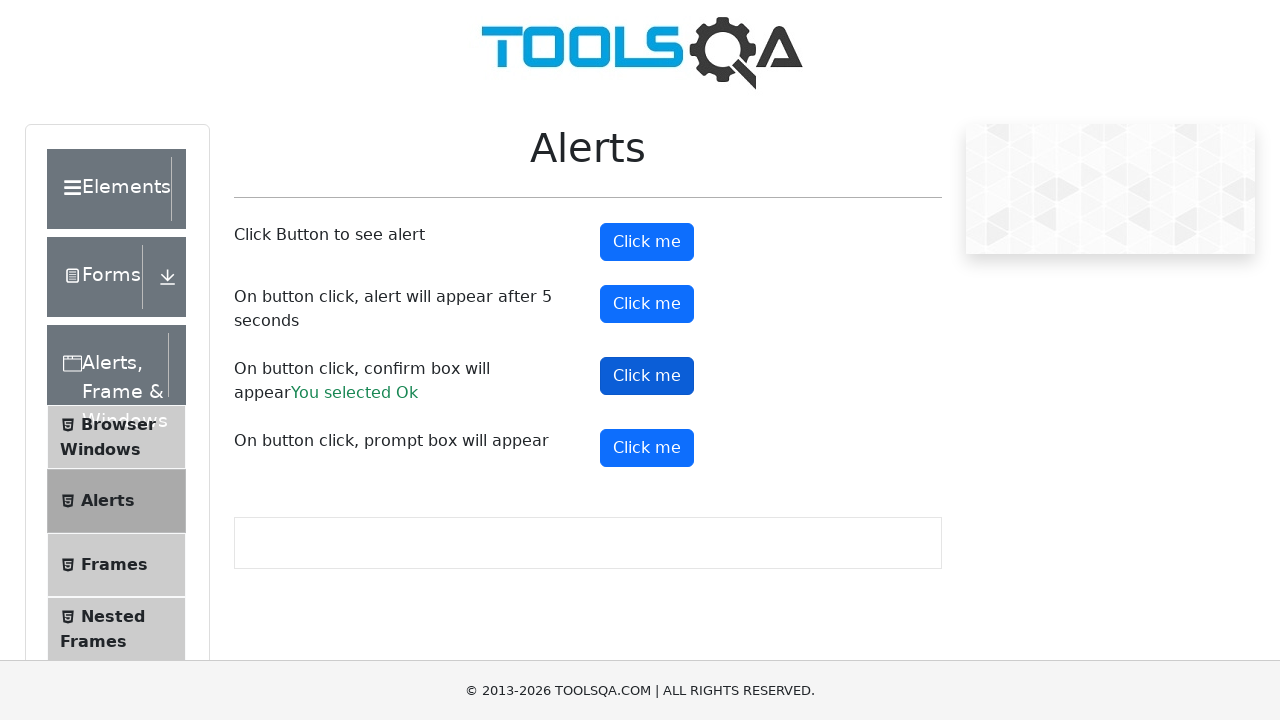